Tests multi-select dropdown functionality by selecting multiple car options, verifying selections, and then deselecting one option

Starting URL: https://demoqa.com/select-menu

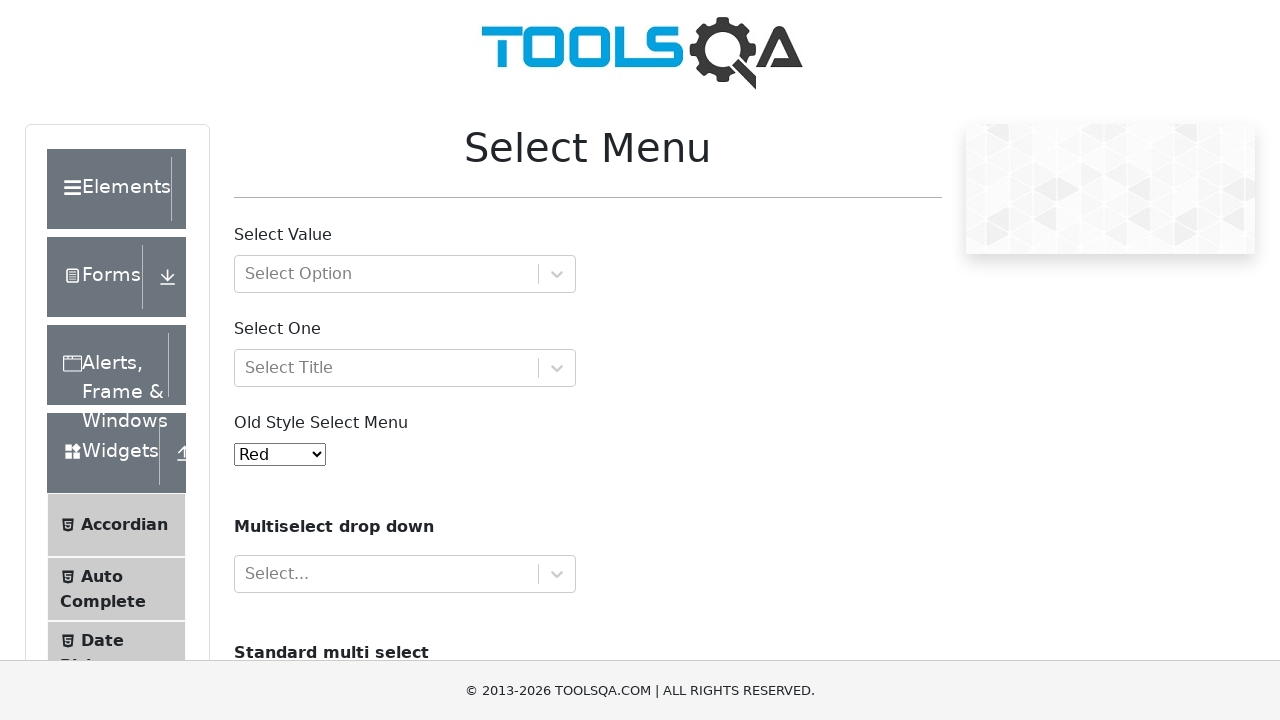

Scrolled down 150px to make select element visible
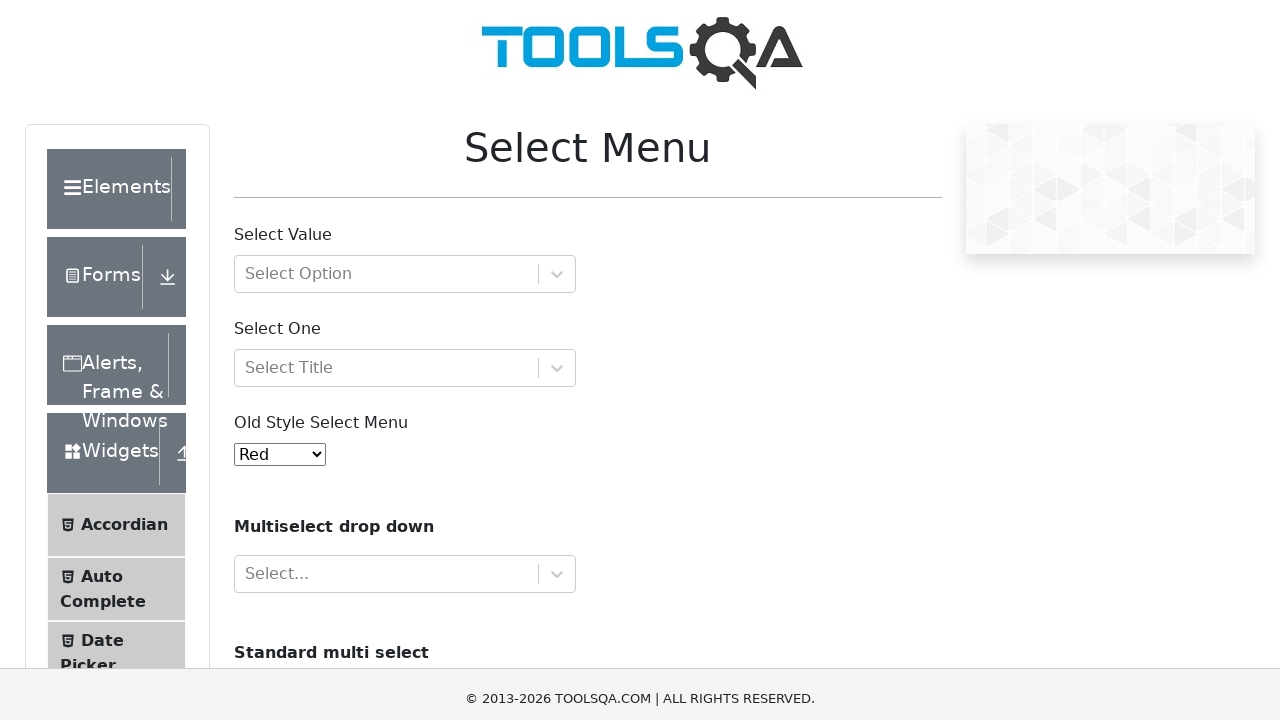

Located the multi-select dropdown for cars
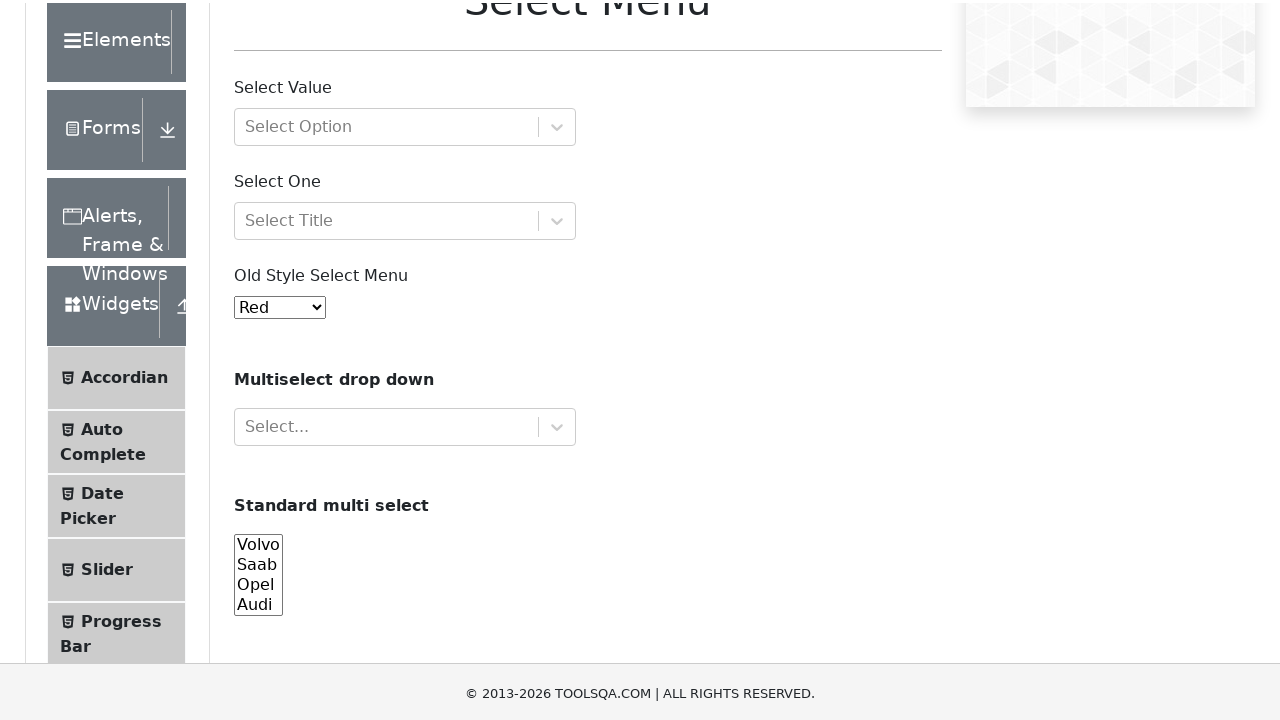

Selected Volvo from the cars dropdown on select#cars
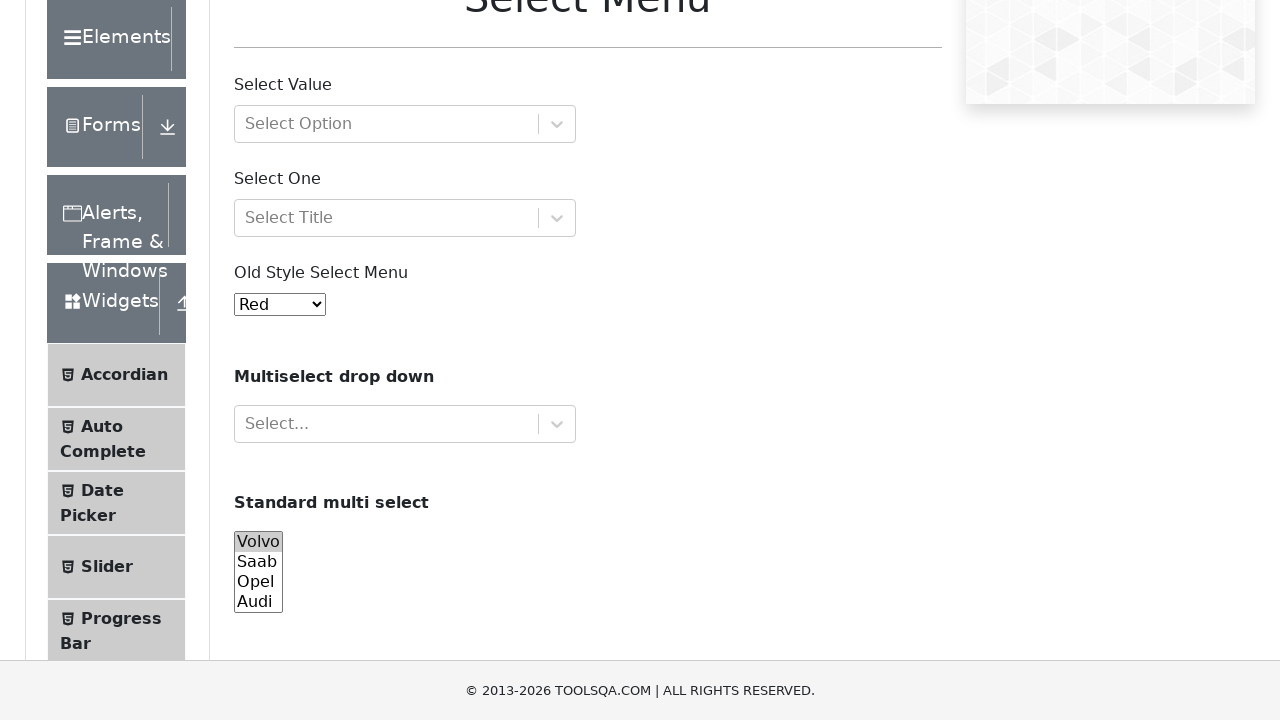

Selected Volvo and Audi from the cars dropdown on select#cars
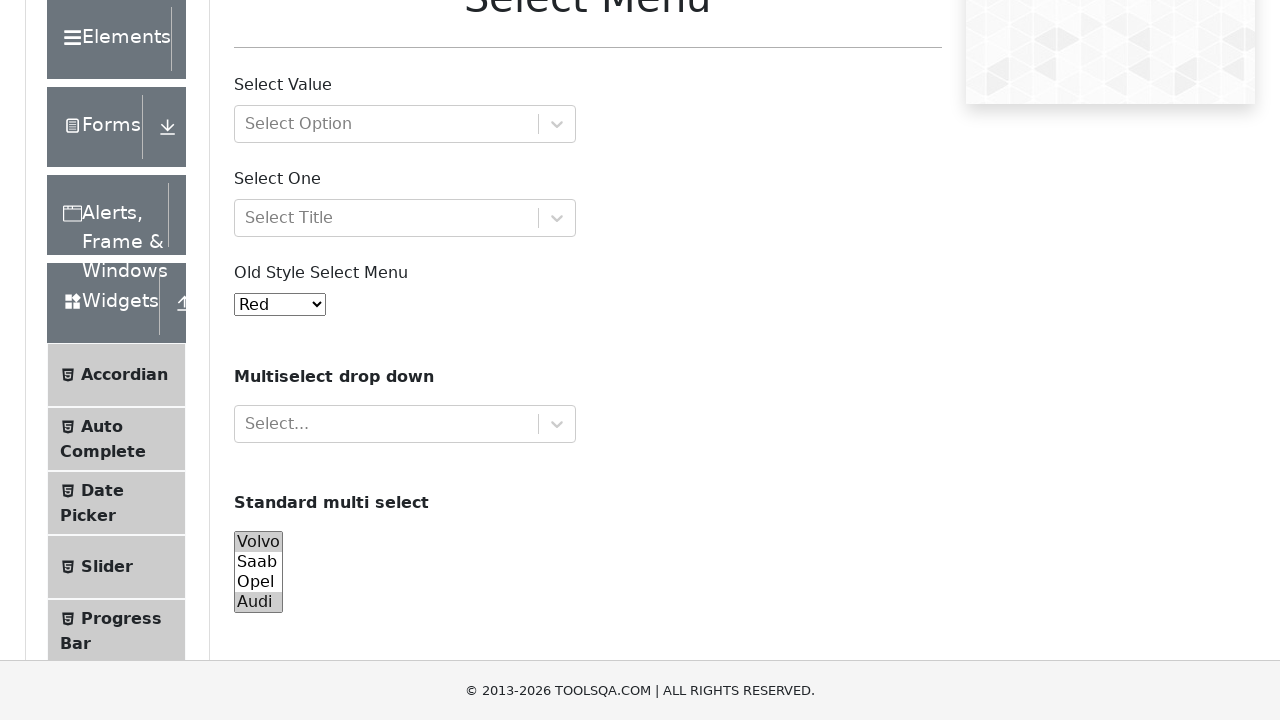

Selected Volvo, Audi, and Saab from the cars dropdown on select#cars
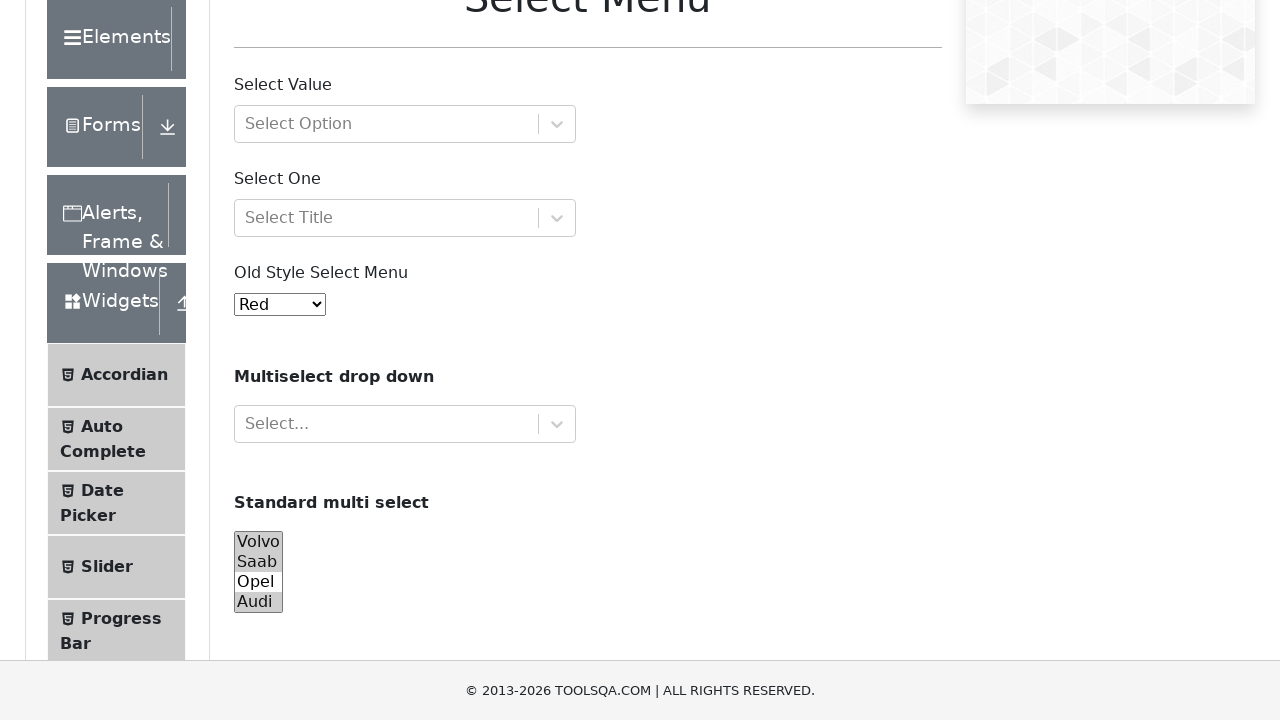

Selected all four options: Volvo, Audi, Saab, and Opel on select#cars
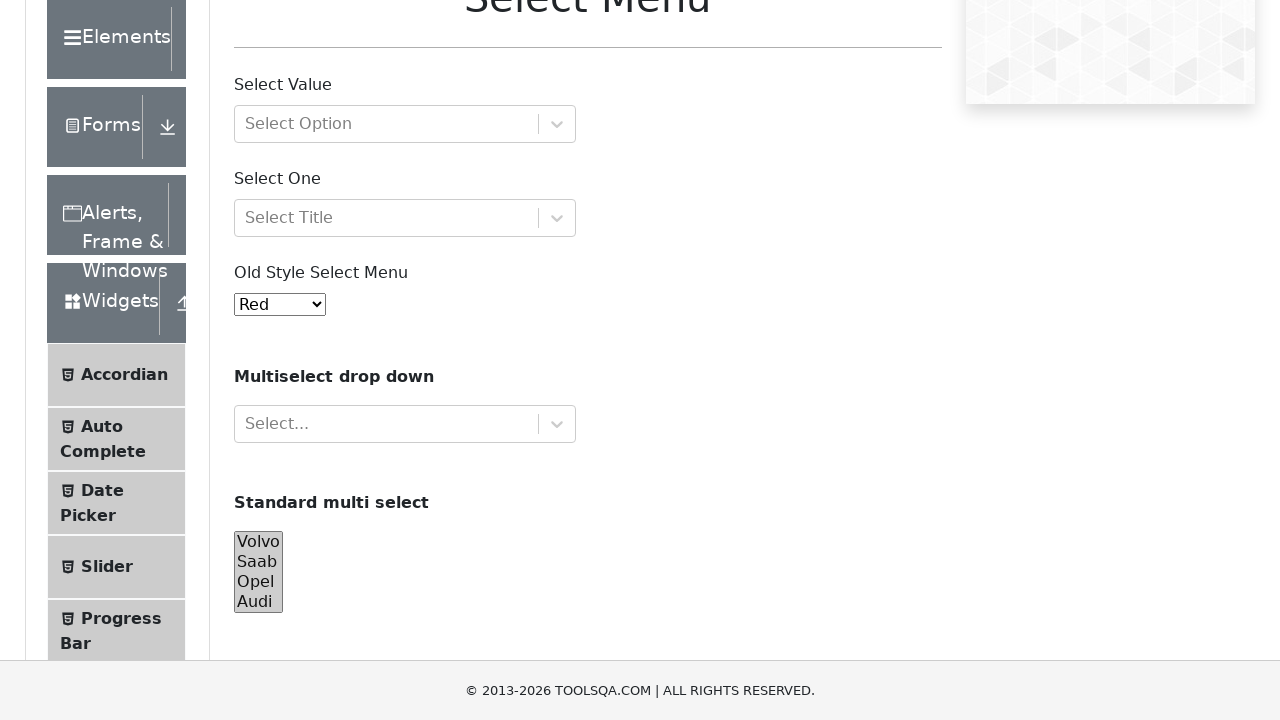

Waited 3 seconds to observe all four car selections
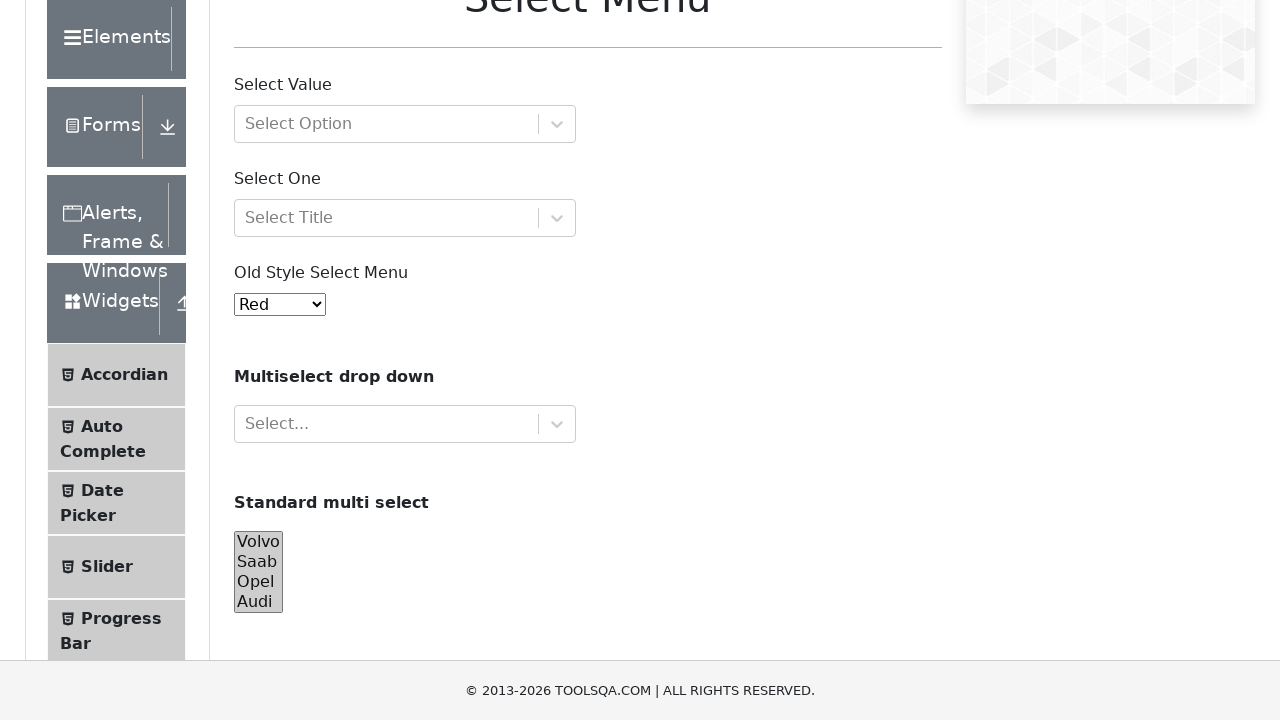

Deselected Audi, leaving Volvo, Saab, and Opel selected on select#cars
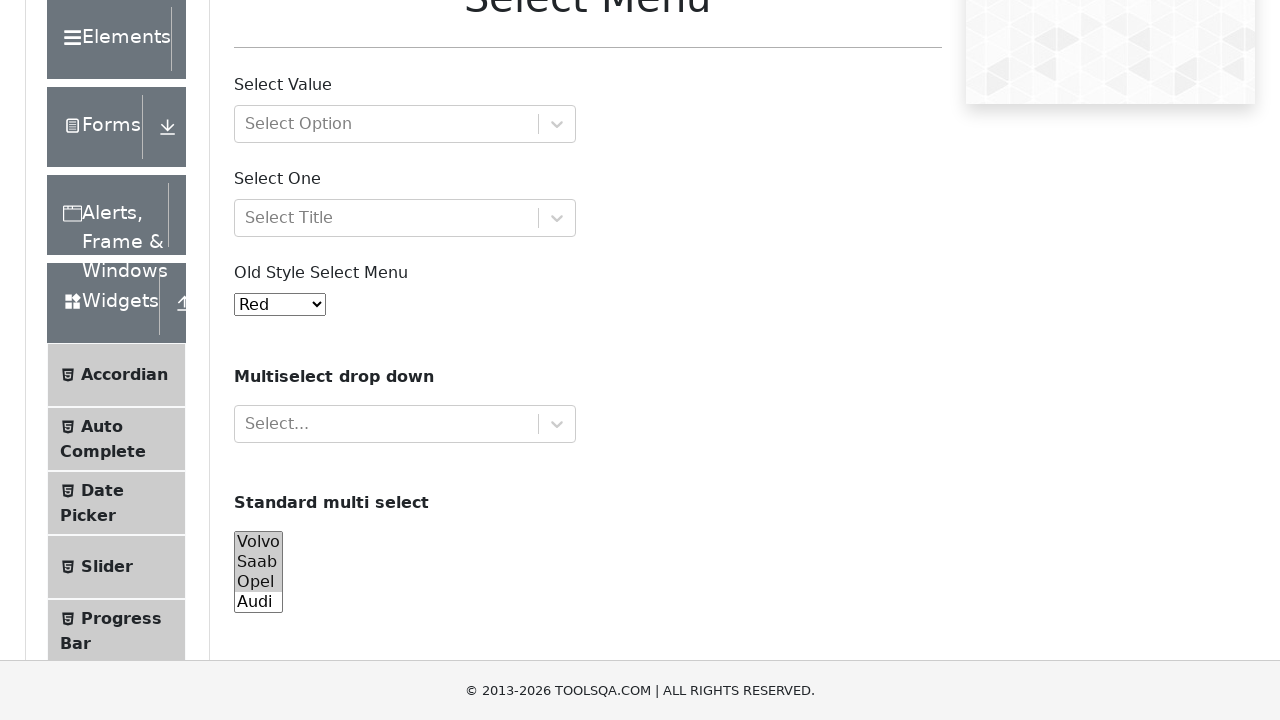

Waited 3 seconds to observe the updated selection after deselecting Audi
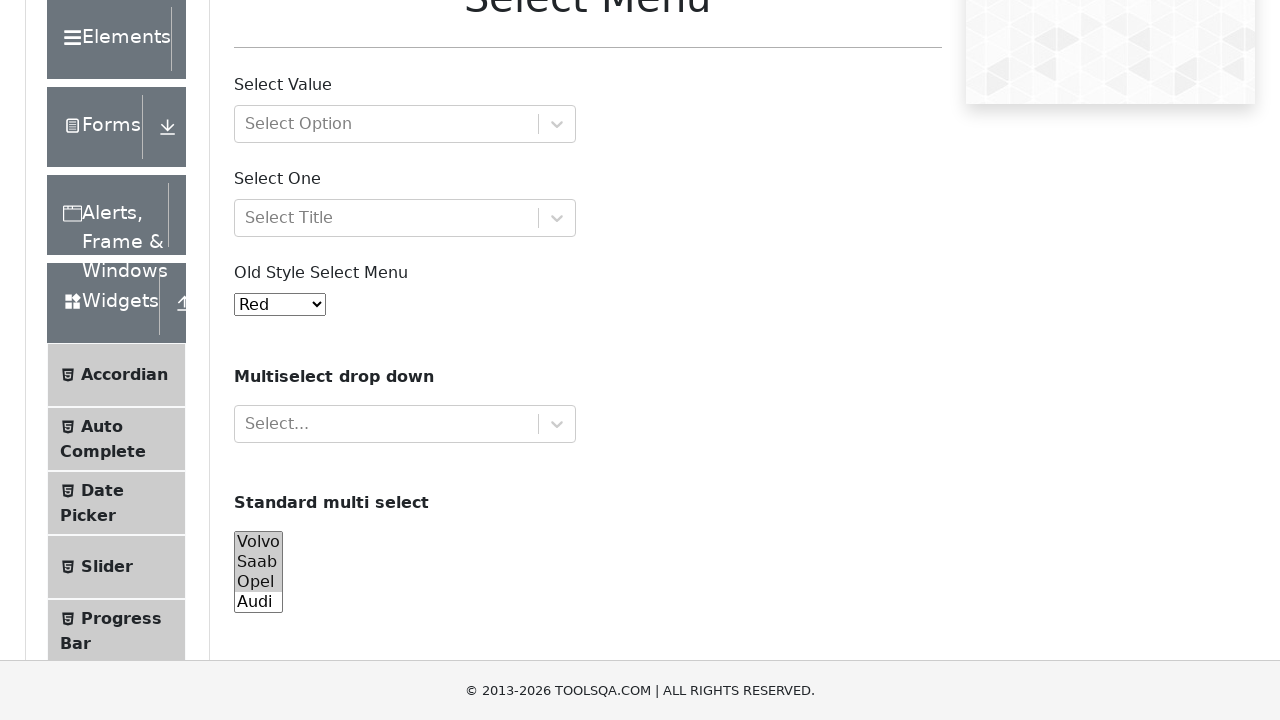

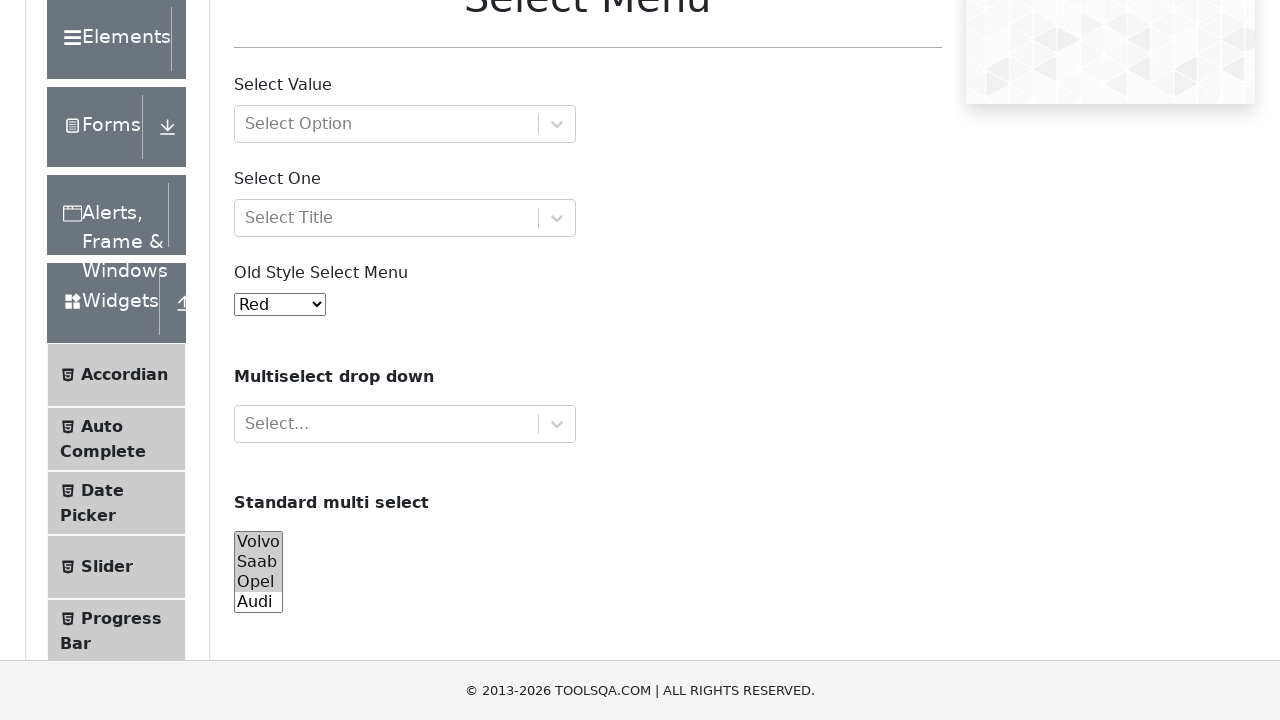